Creates a new paste on Pastebin by filling in the paste text, selecting syntax highlighting and expiration time, entering a paste name, and submitting the form.

Starting URL: https://pastebin.com

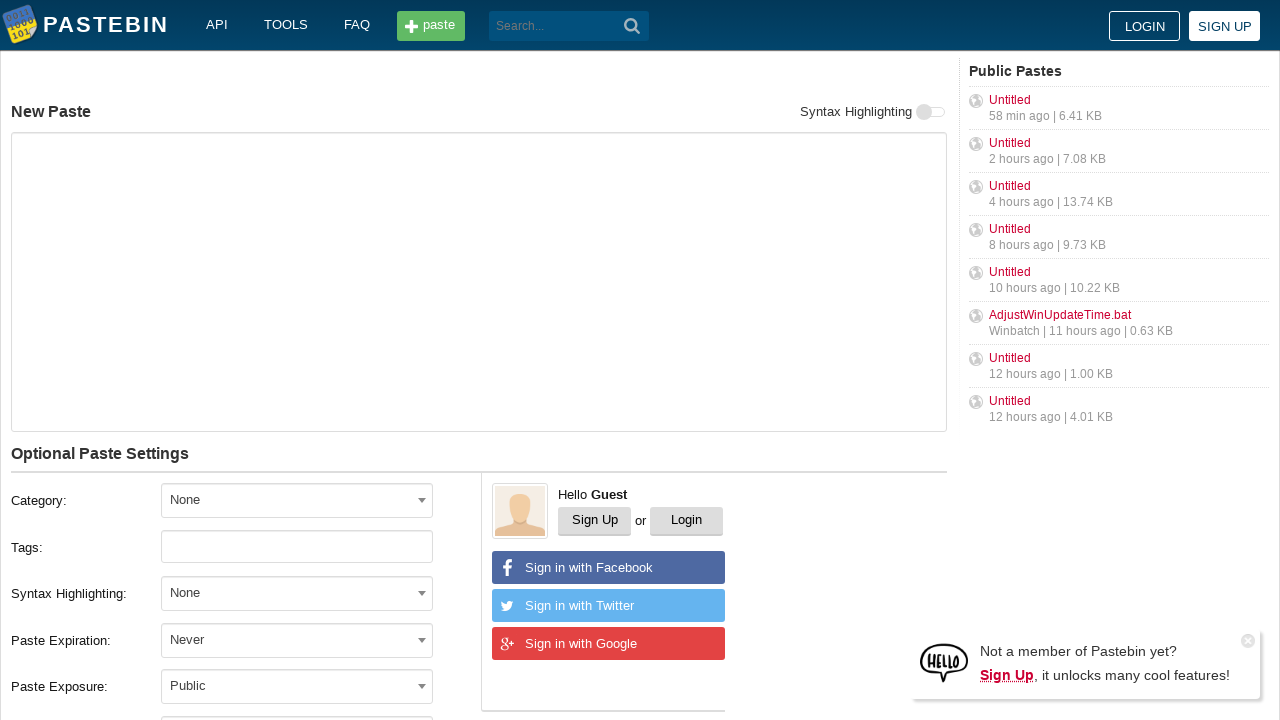

Filled paste text area with Python script on #postform-text
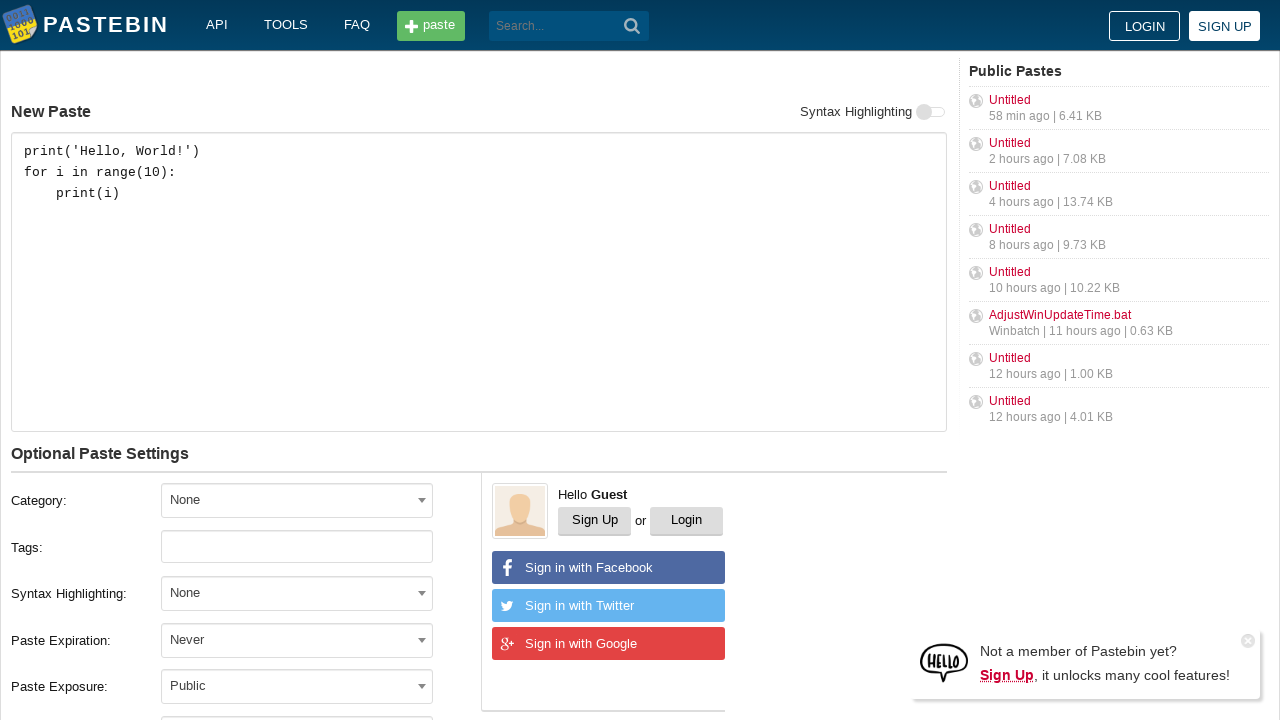

Clicked expiration time dropdown at (297, 640) on #select2-postform-expiration-container
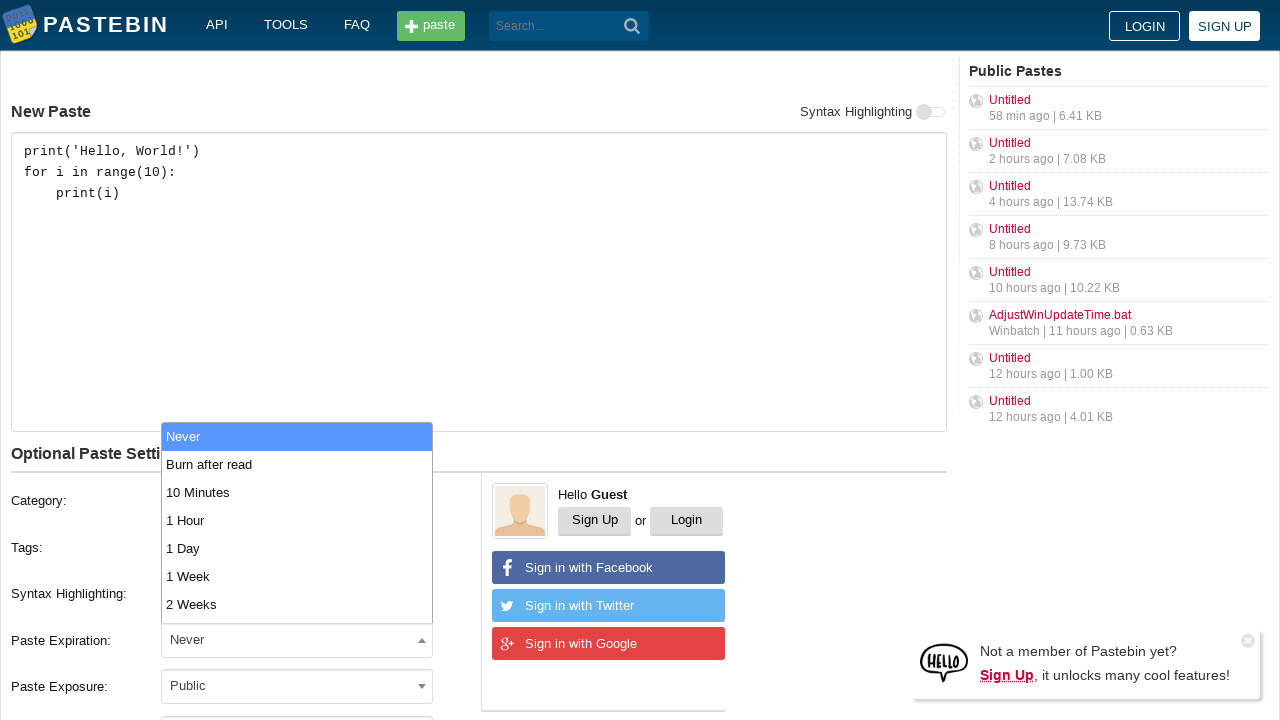

Selected '10 Minutes' expiration time at (297, 492) on //li[contains(text(),'10 Minutes')]
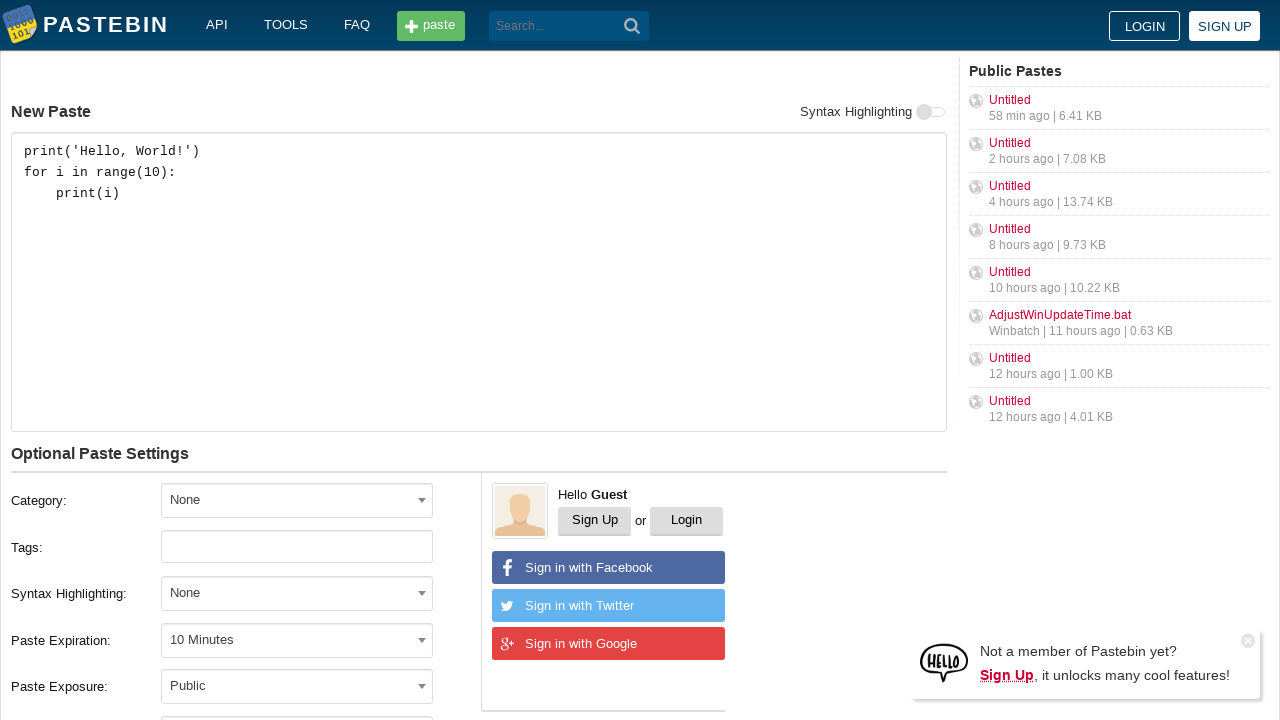

Clicked syntax highlighting dropdown at (297, 593) on #select2-postform-format-container
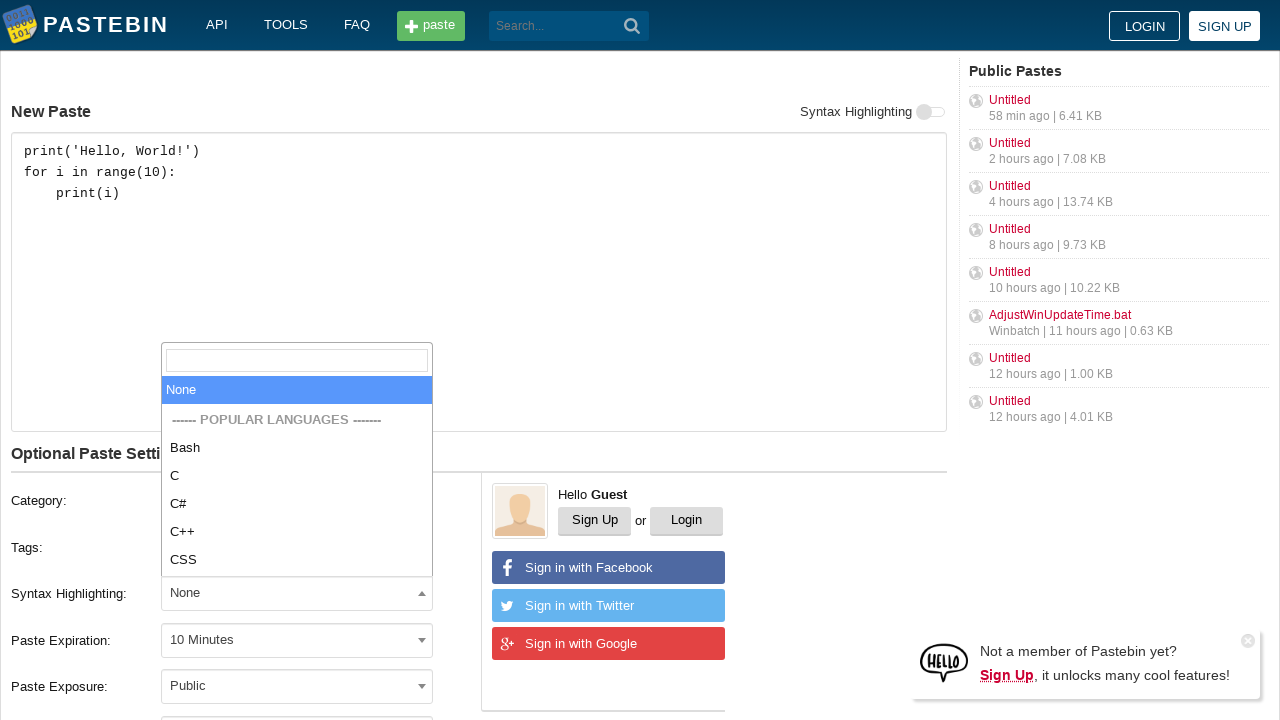

Typed 'Python' in syntax search field on input.select2-search__field
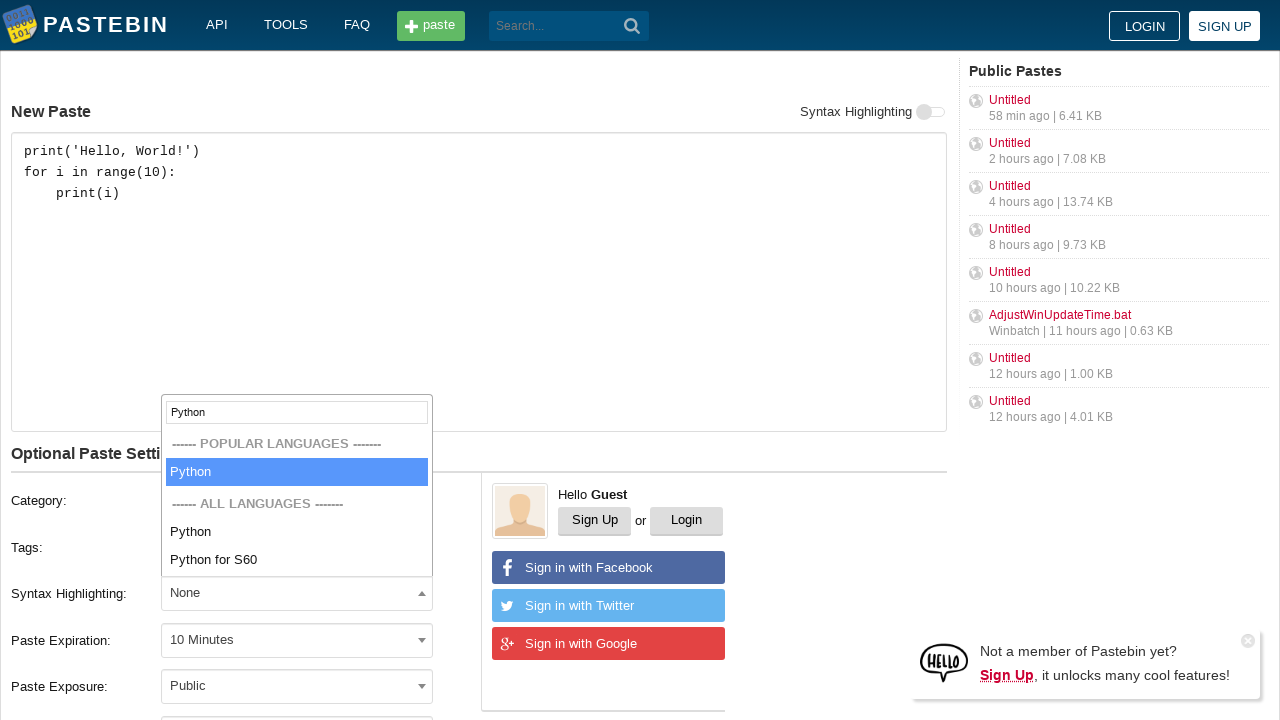

Pressed Enter to select Python syntax highlighting
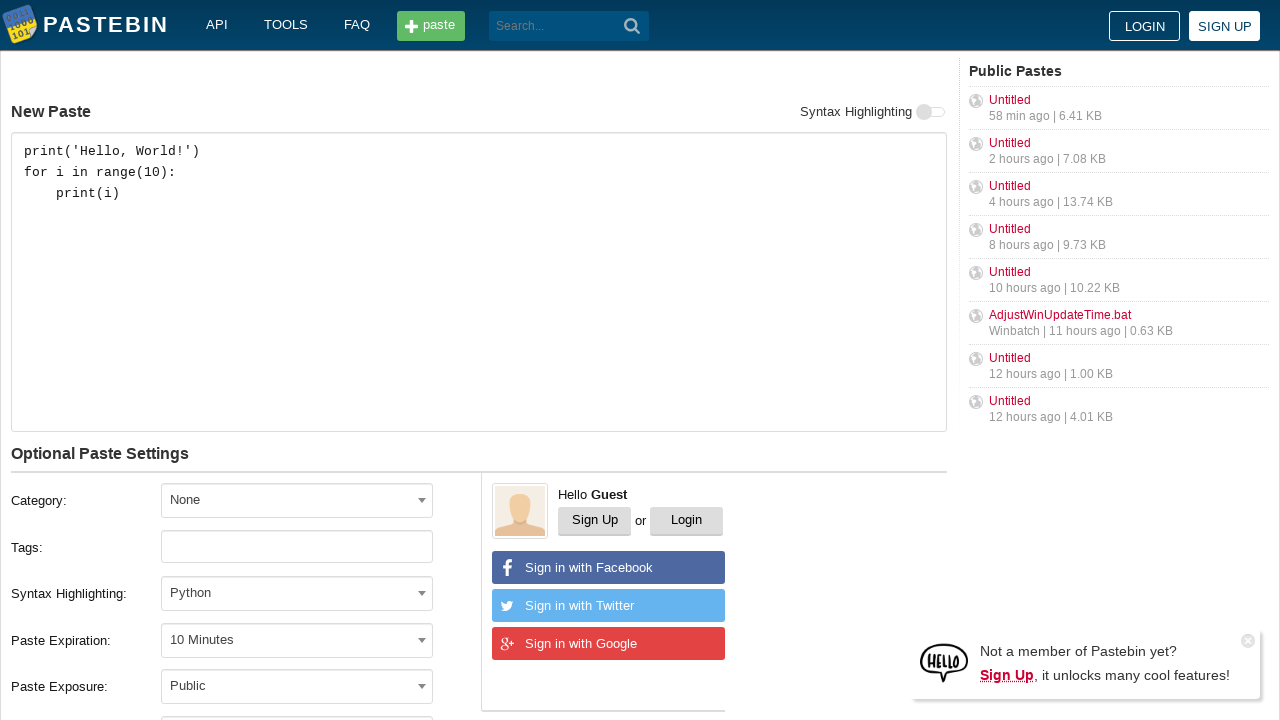

Filled paste name field with 'Sample Python Script Test' on #postform-name
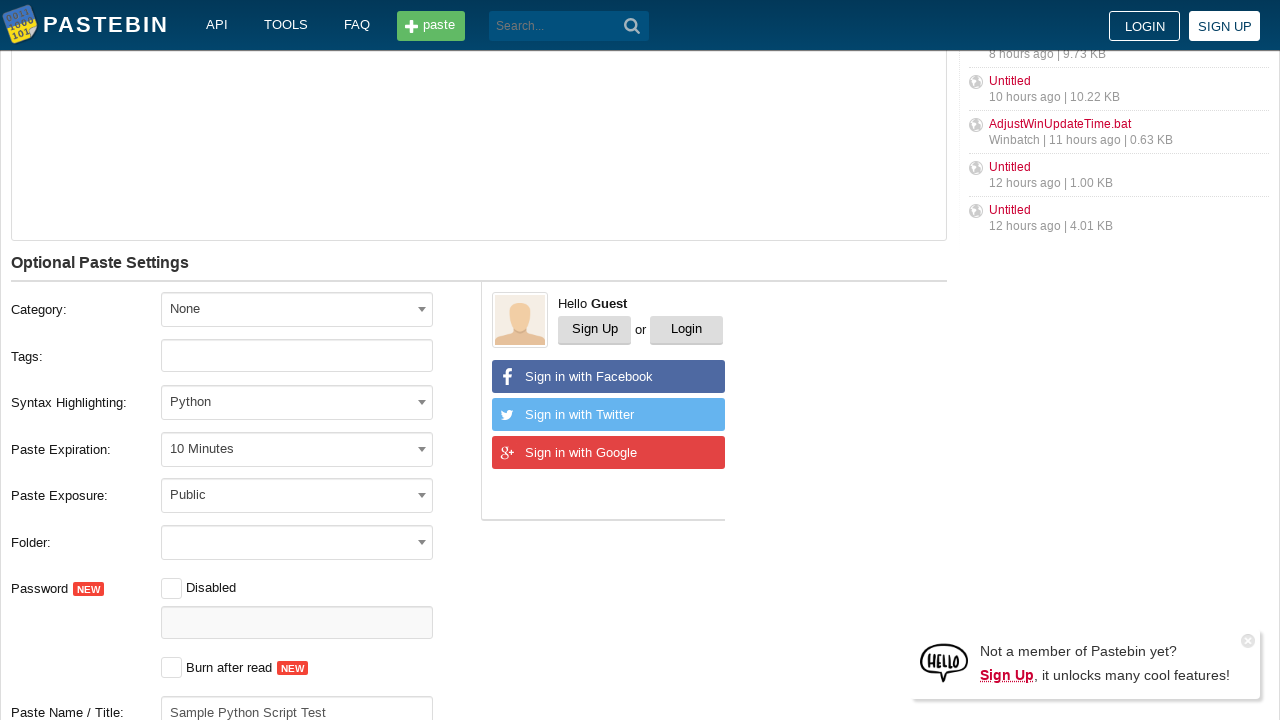

Clicked 'Create New Paste' button to submit form at (240, 400) on xpath=//button[contains(text(),'Create New Paste')]
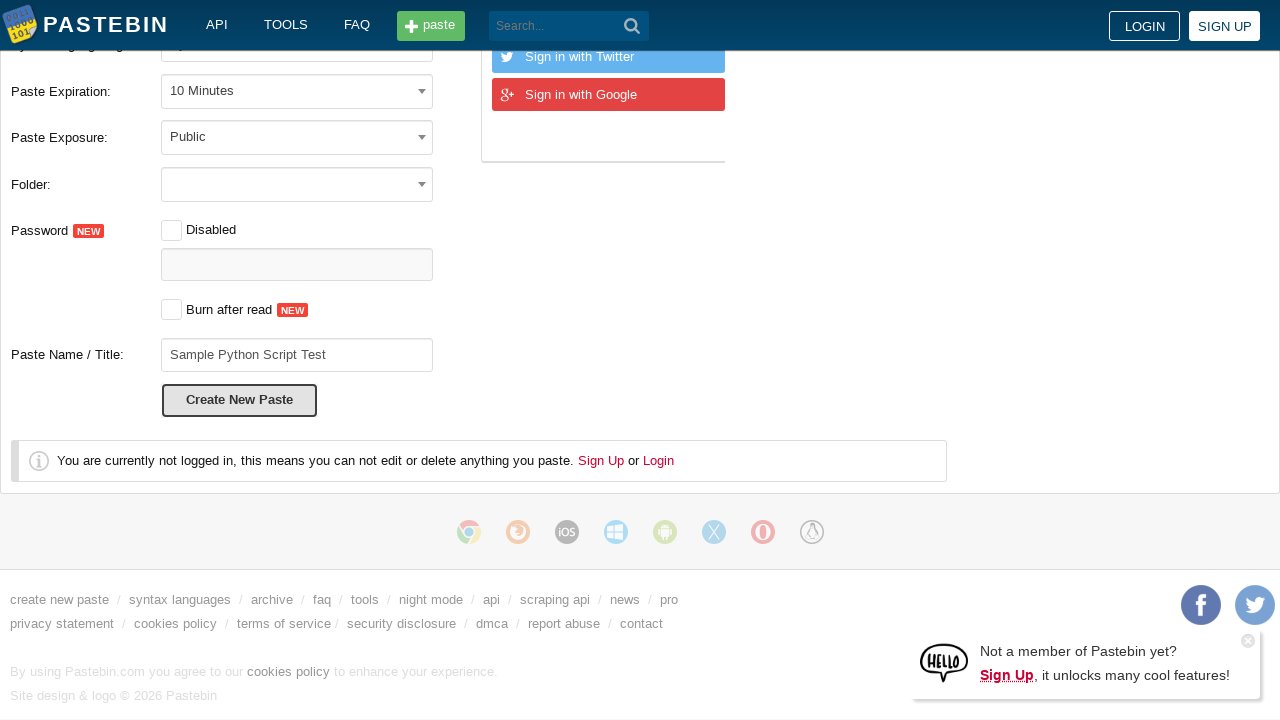

Waited for paste details page to load (networkidle)
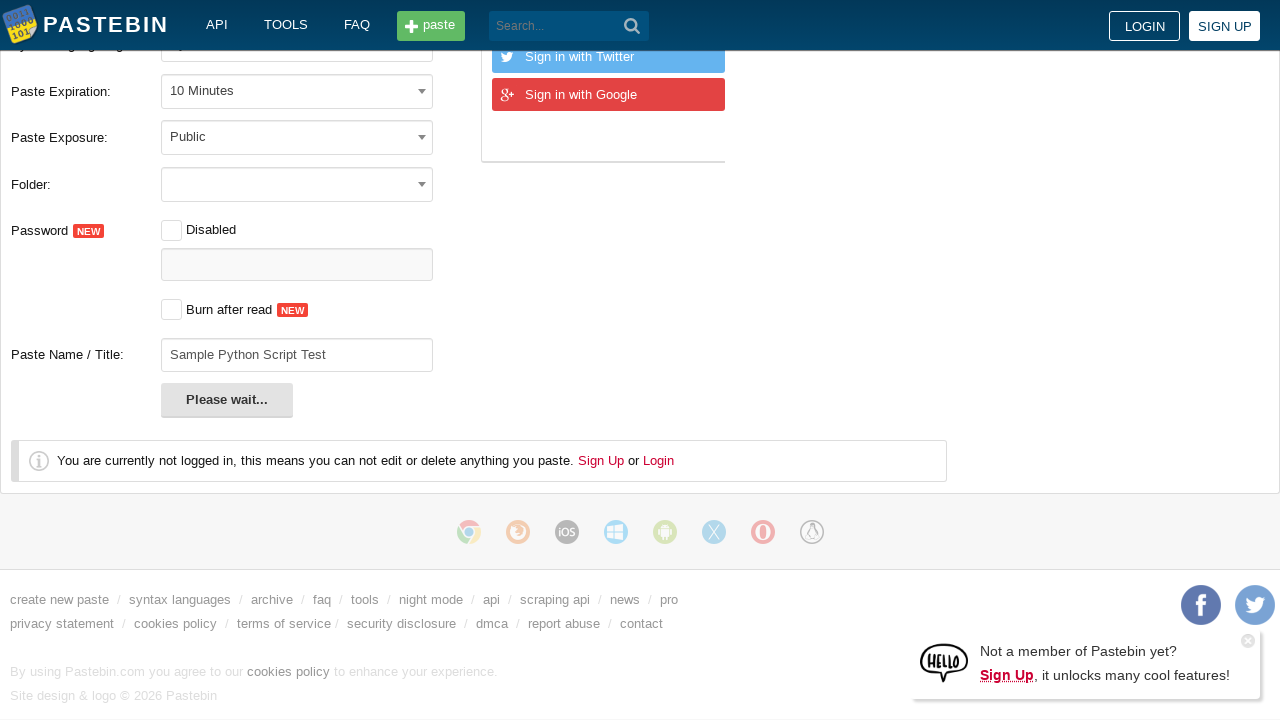

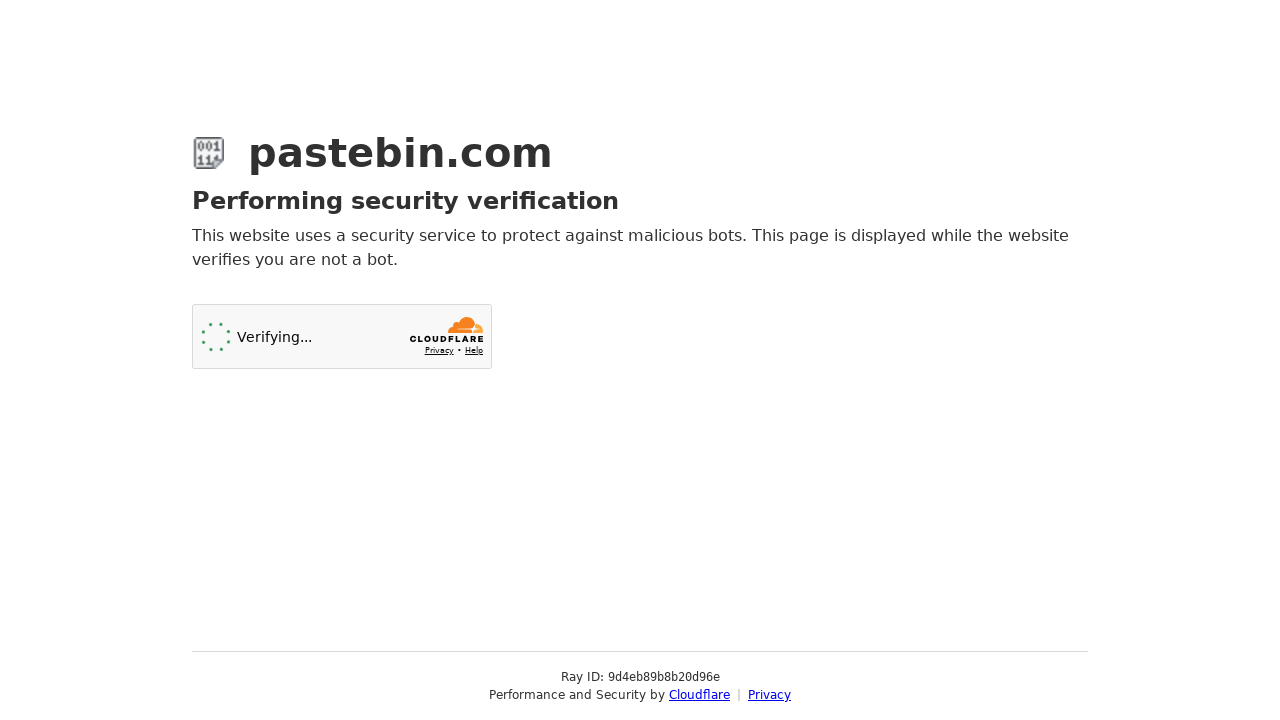